Navigates to the Boat Lifestyle website and retrieves the current URL

Starting URL: https://www.boat-lifestyle.com/

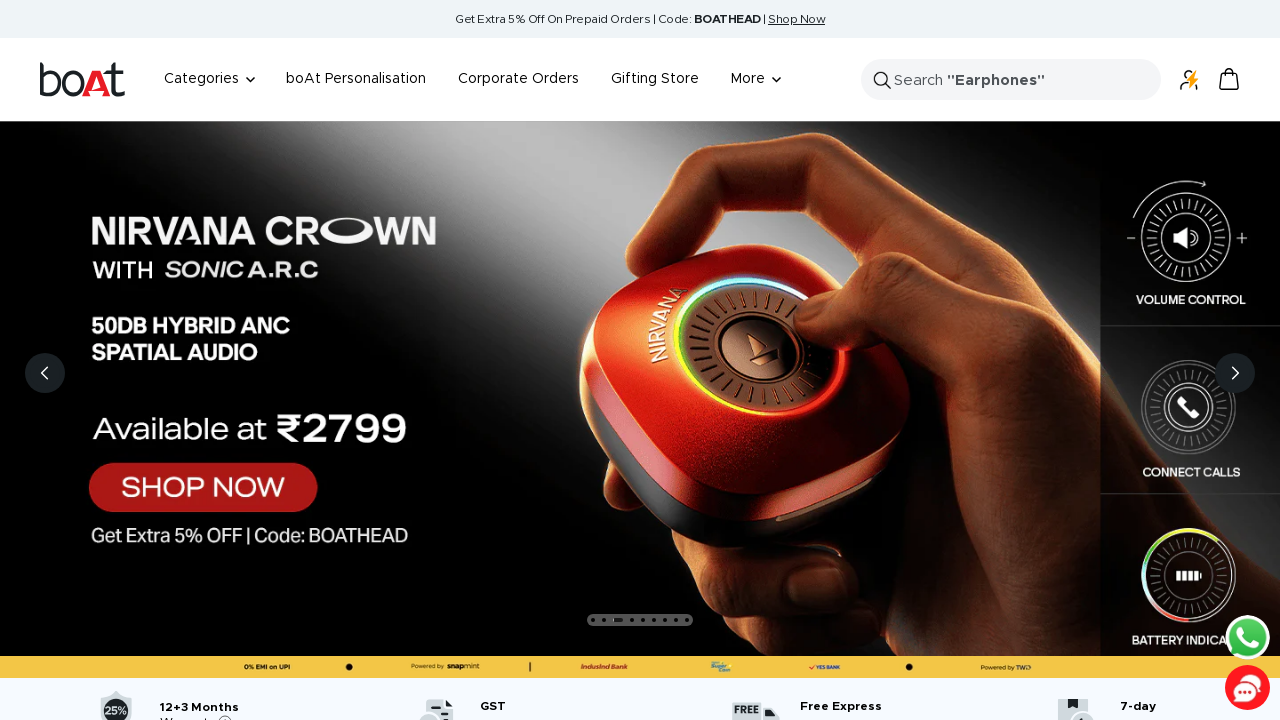

Retrieved current URL from Boat Lifestyle website
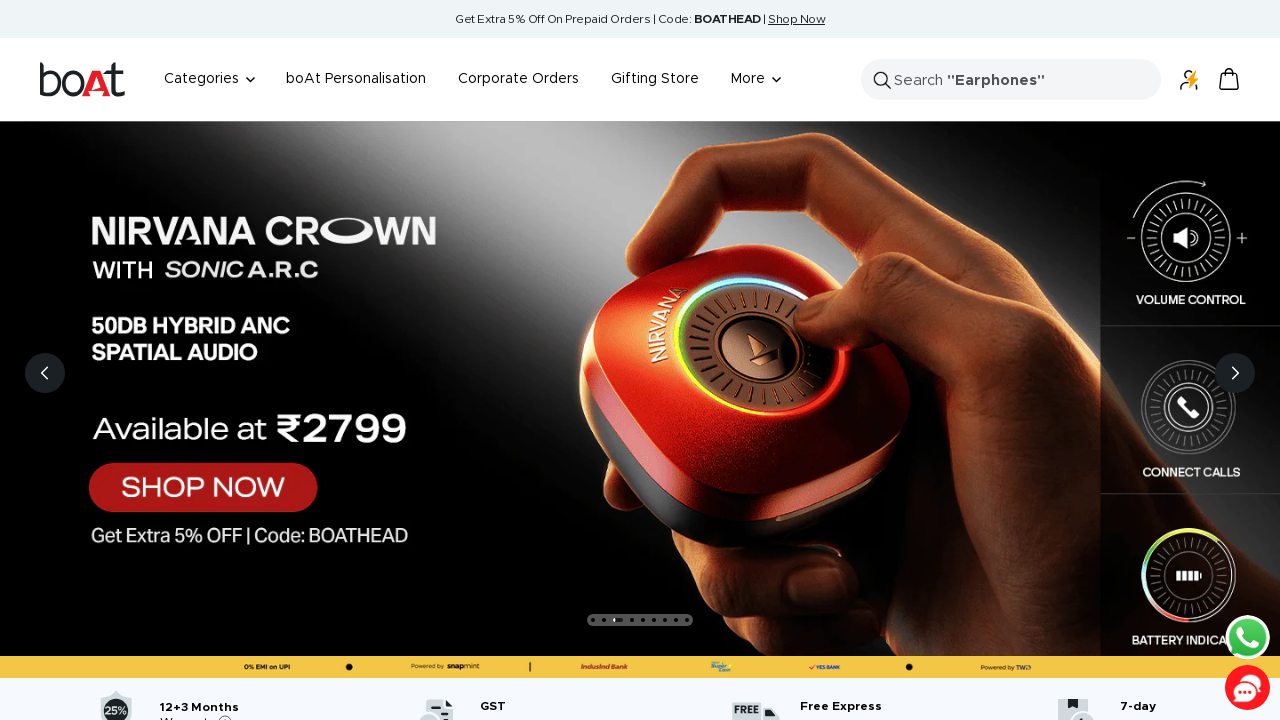

Printed current URL to console
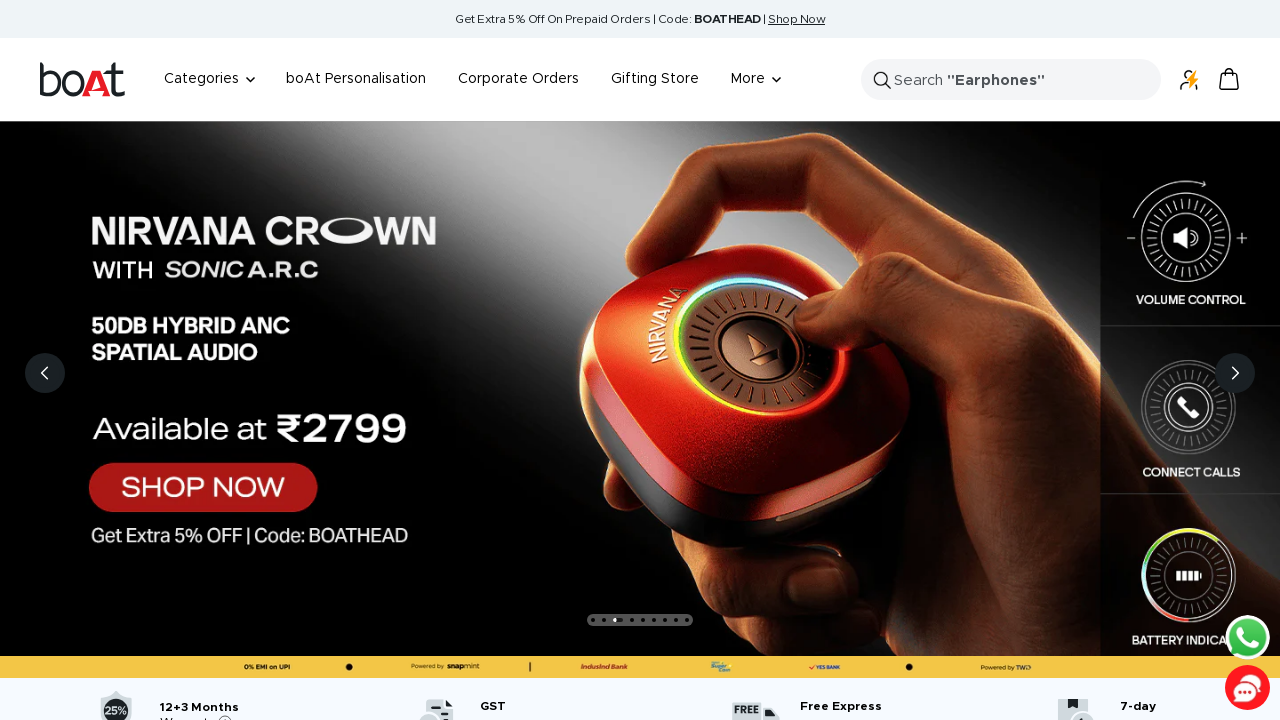

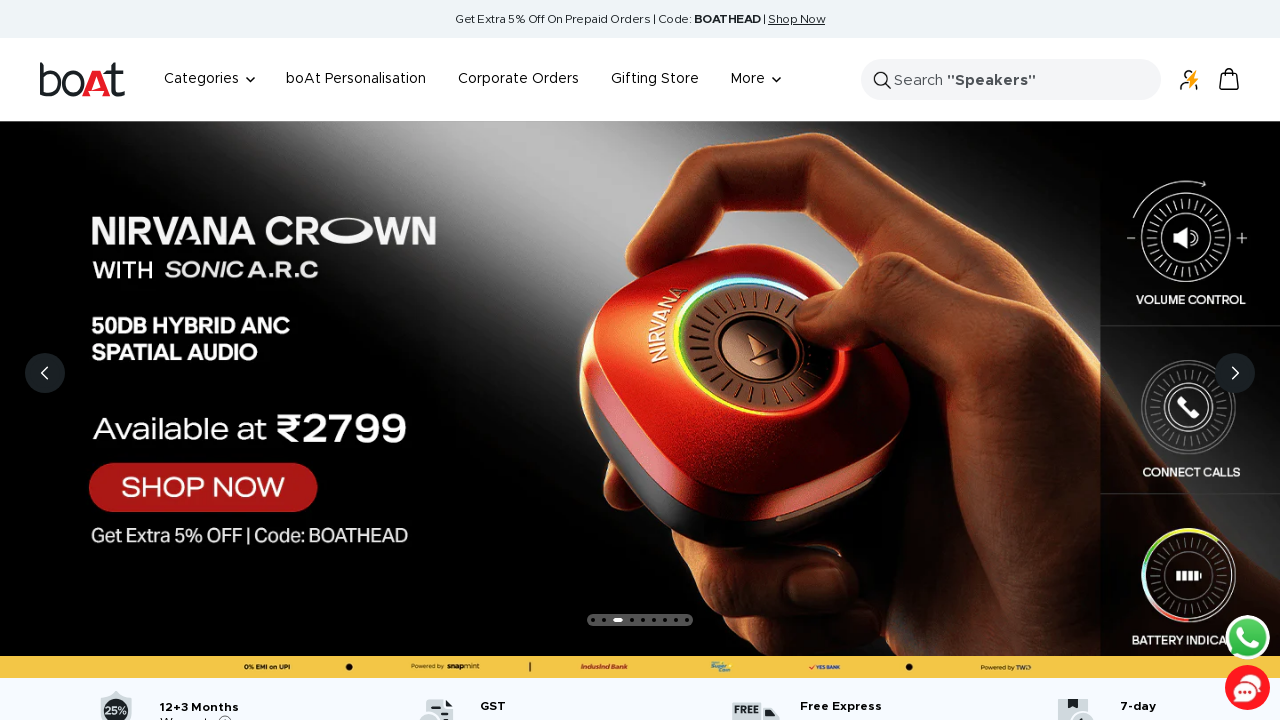